Tests browser navigation capabilities including refresh, back navigation, window resizing, and JavaScript-based URL navigation

Starting URL: https://sdet.live

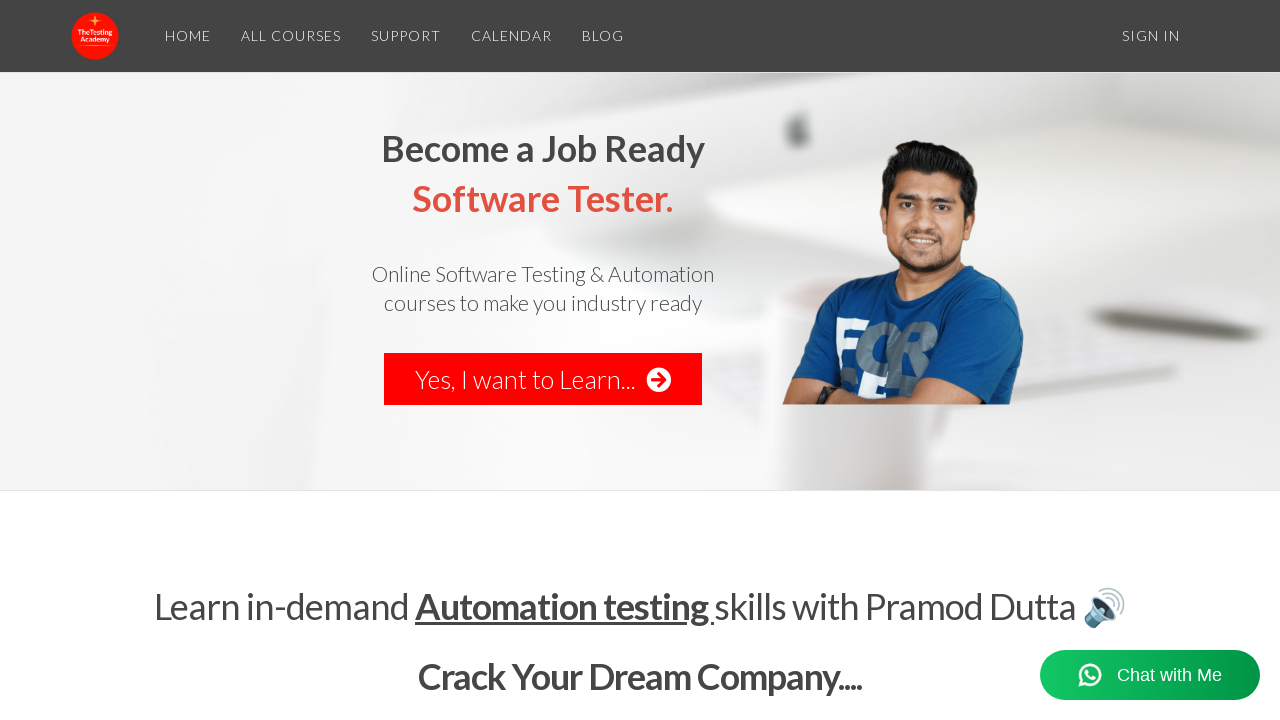

Refreshed the current page
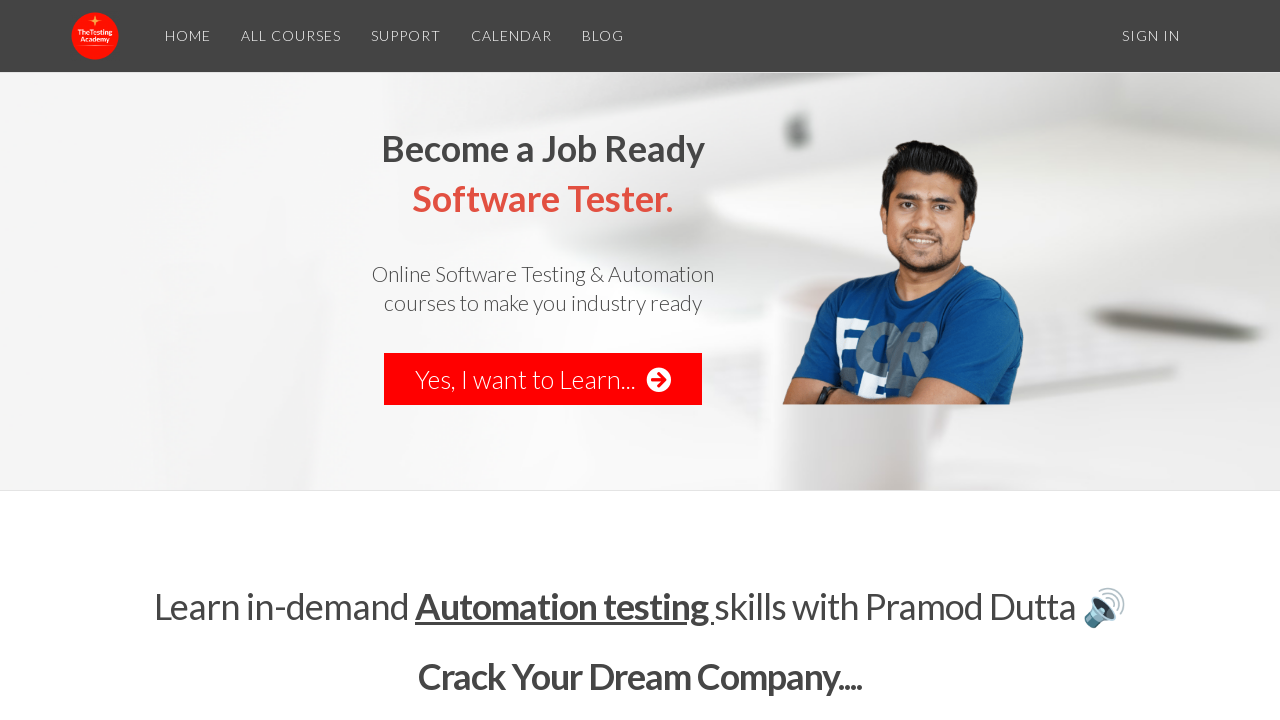

Navigated back to the previous page
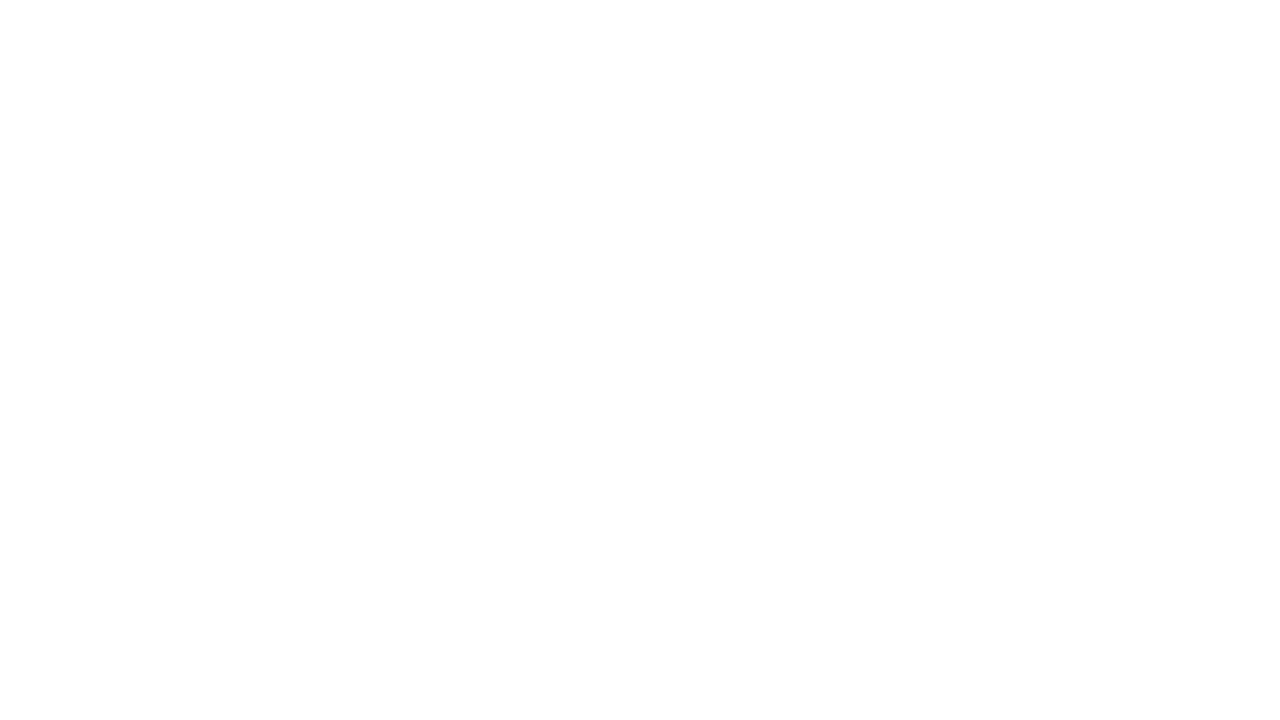

Maximized the browser window
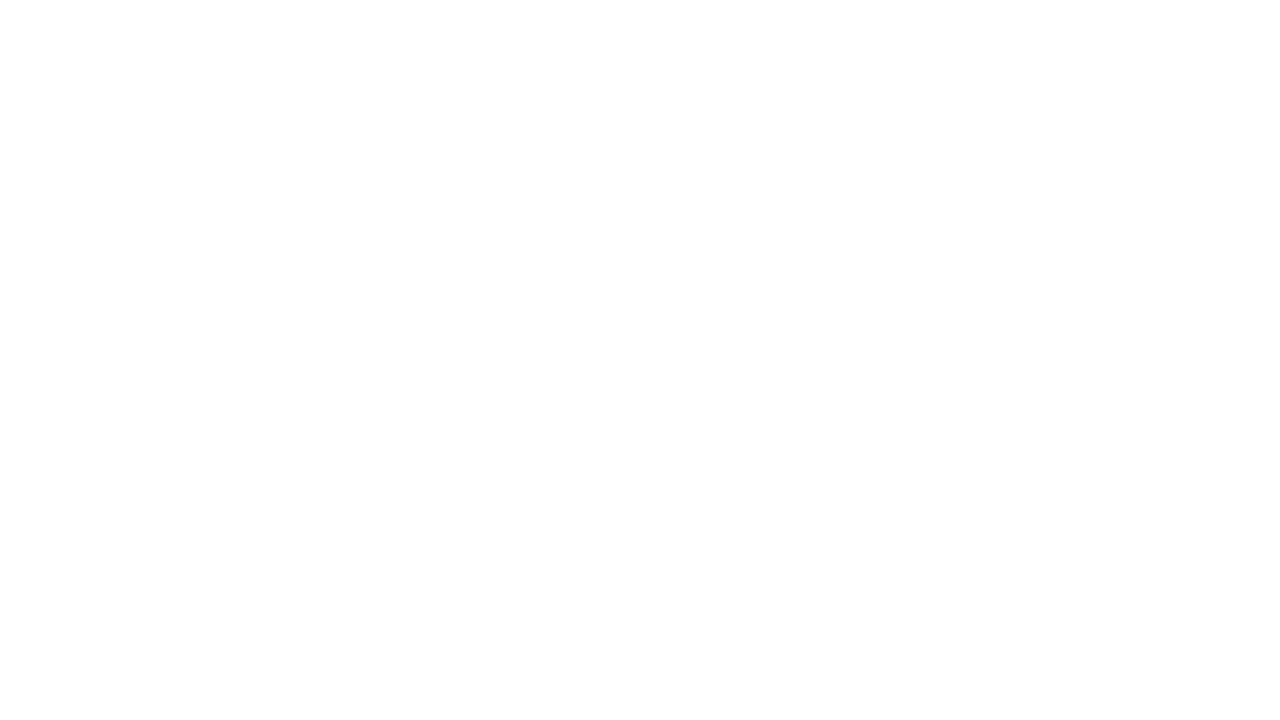

Resized window to 800x600 (simulated minimize)
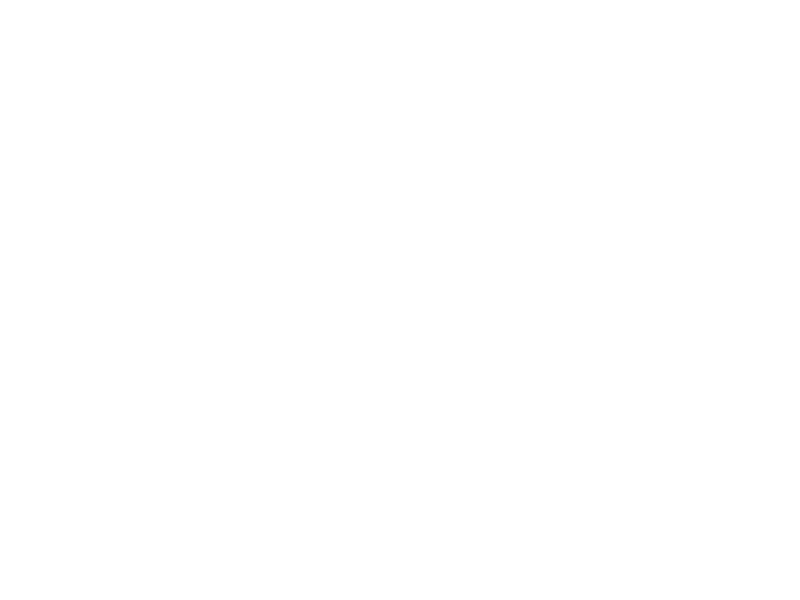

Requested fullscreen mode for the document
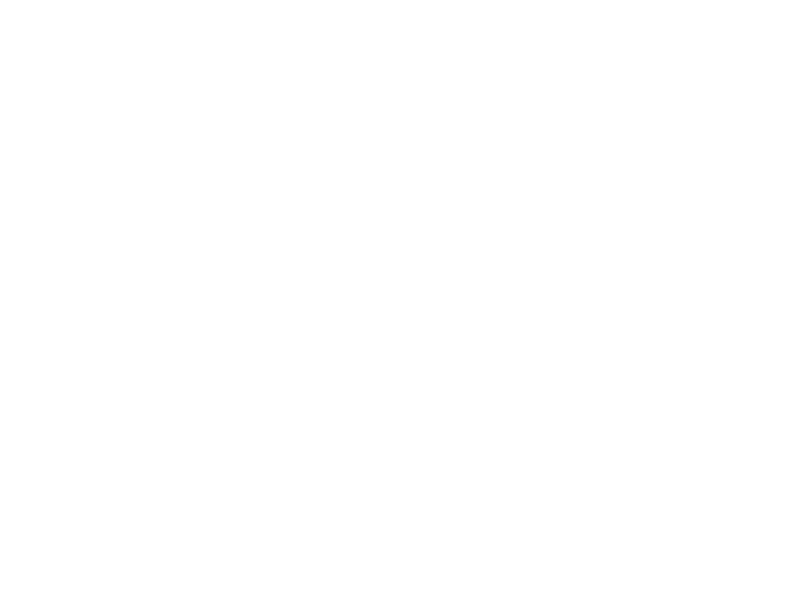

Retrieved current URL: about:blank
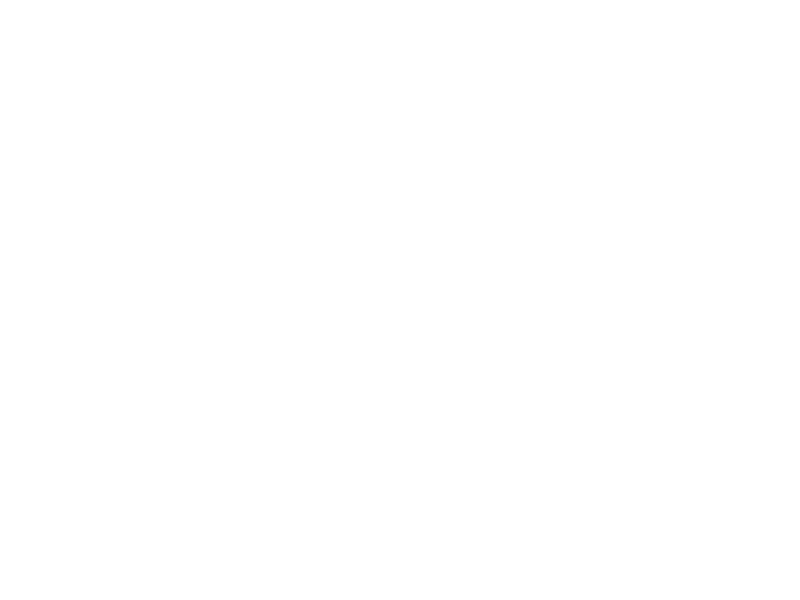

Navigated to https://sdet.live/become using JavaScript
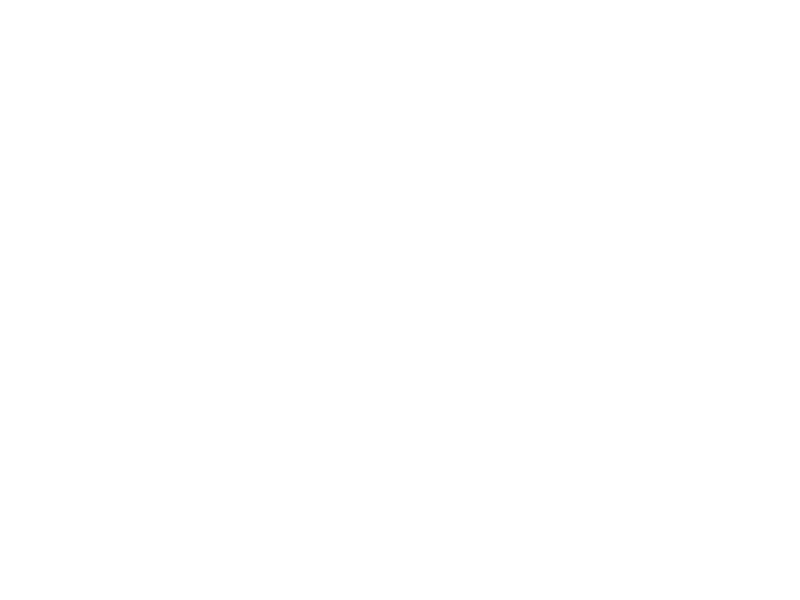

Waited for page load state to complete
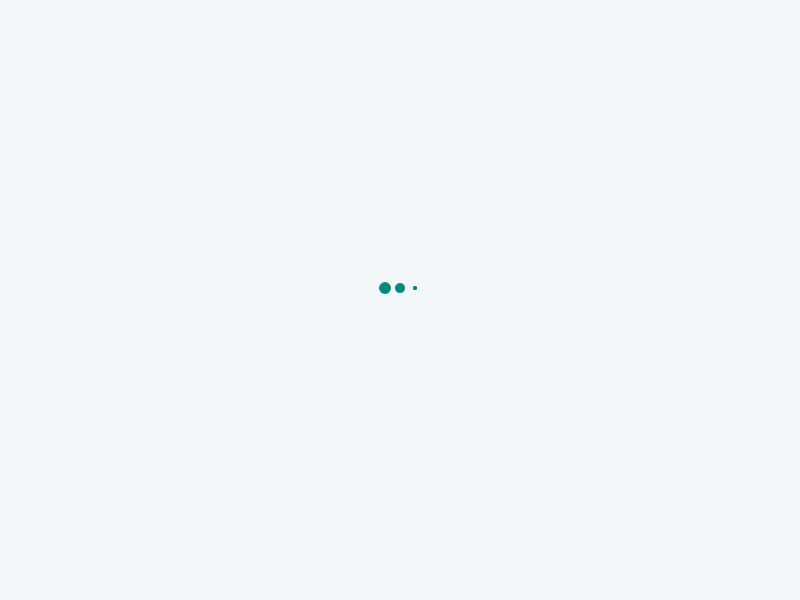

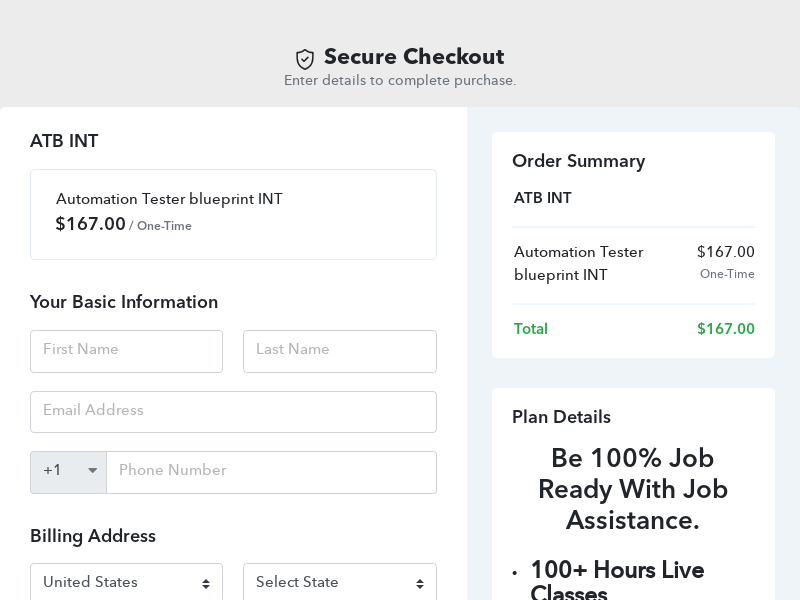